Tests various elements on a registration page including verifying page title, URL, form fields, and interacting with a checkbox

Starting URL: https://naveenautomationlabs.com/opencart/index.php?route=account/register

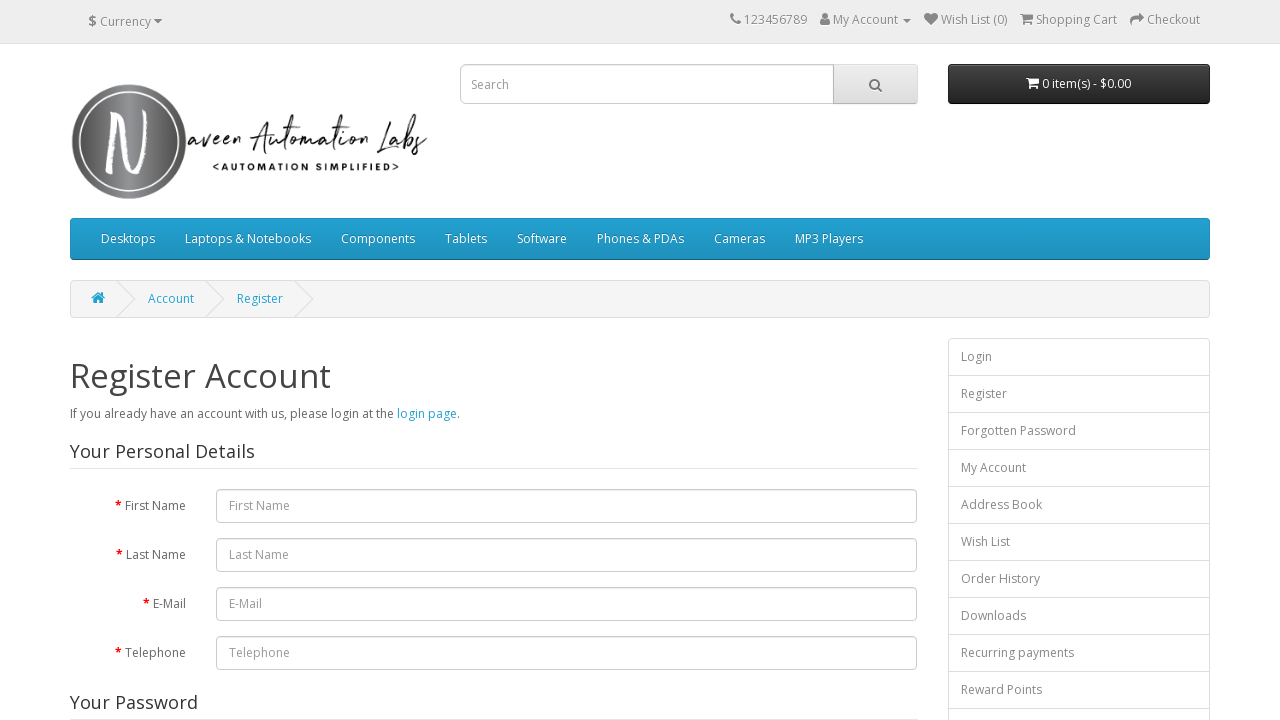

Verified page title is 'Register Account'
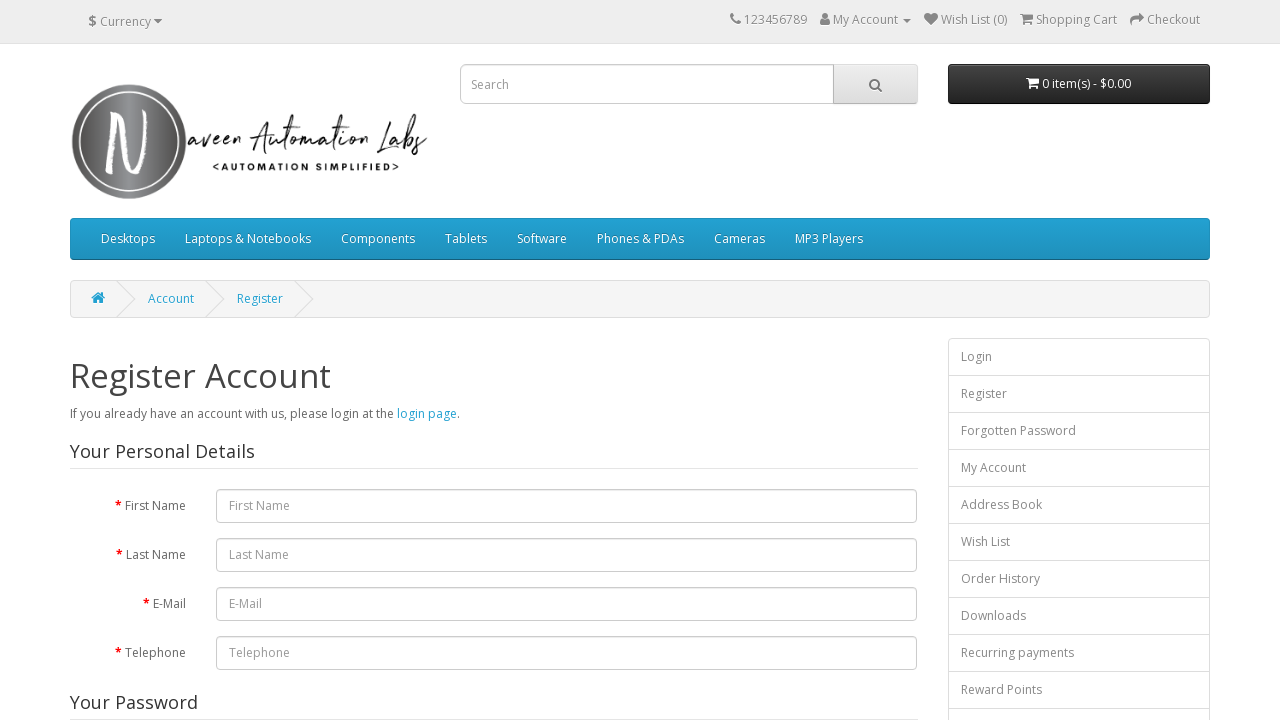

Verified URL contains 'route=account/register'
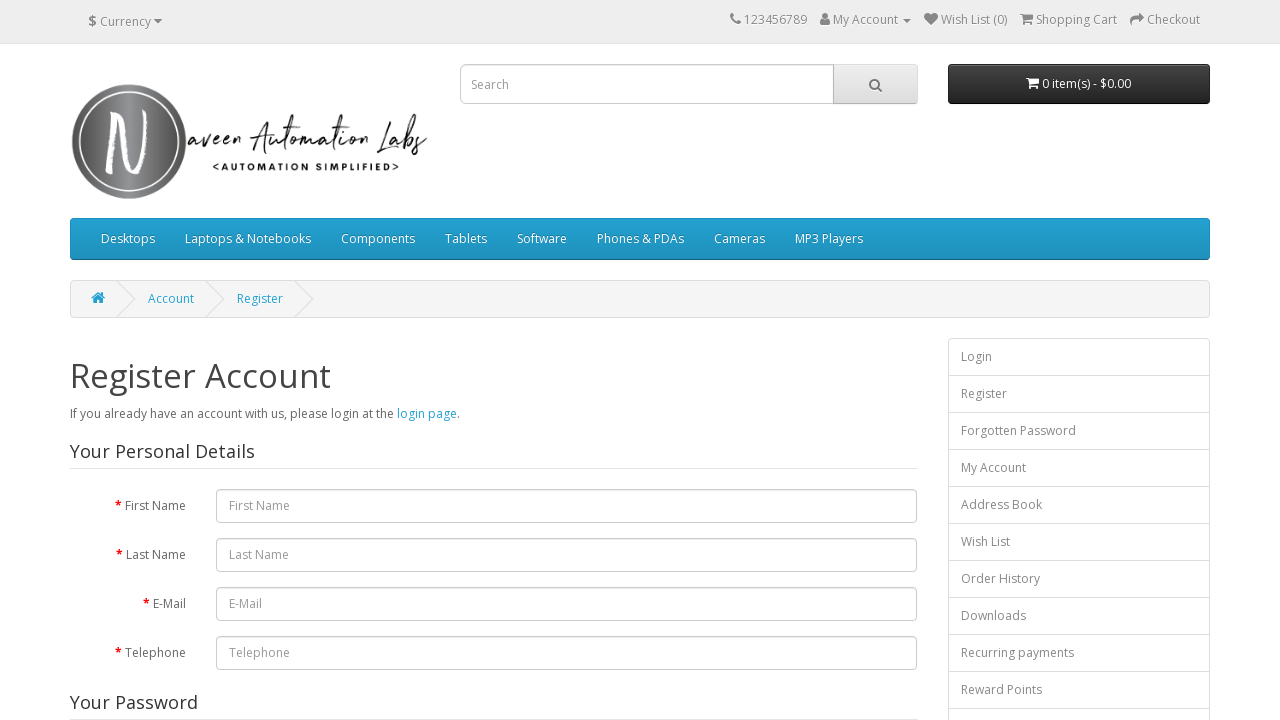

Verified heading text is 'Register Account'
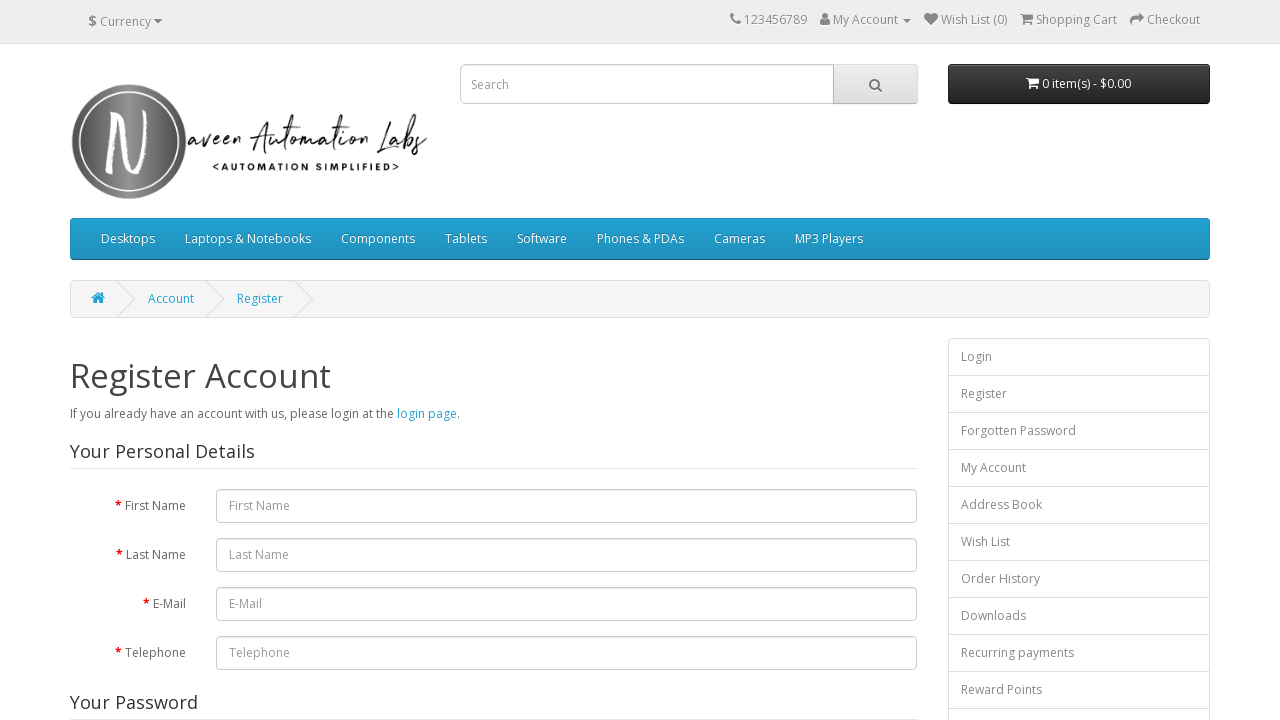

Verified input field placeholder is 'First Name'
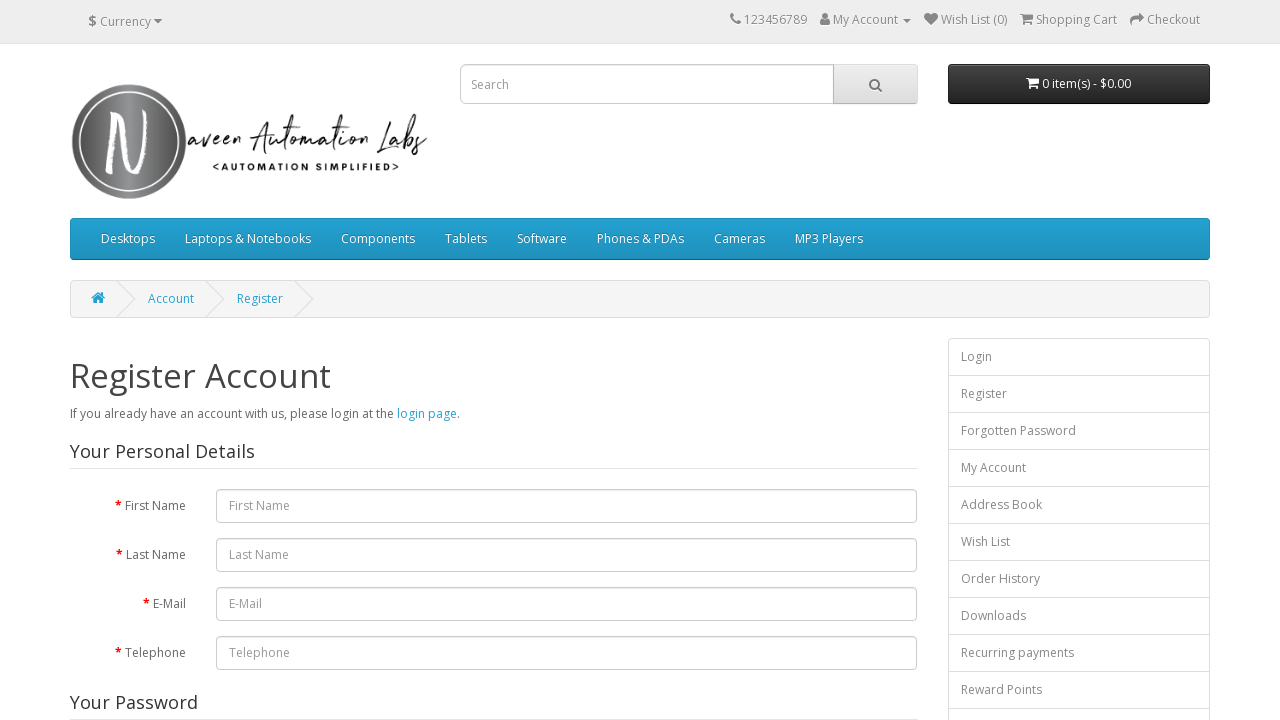

Verified submit button is visible
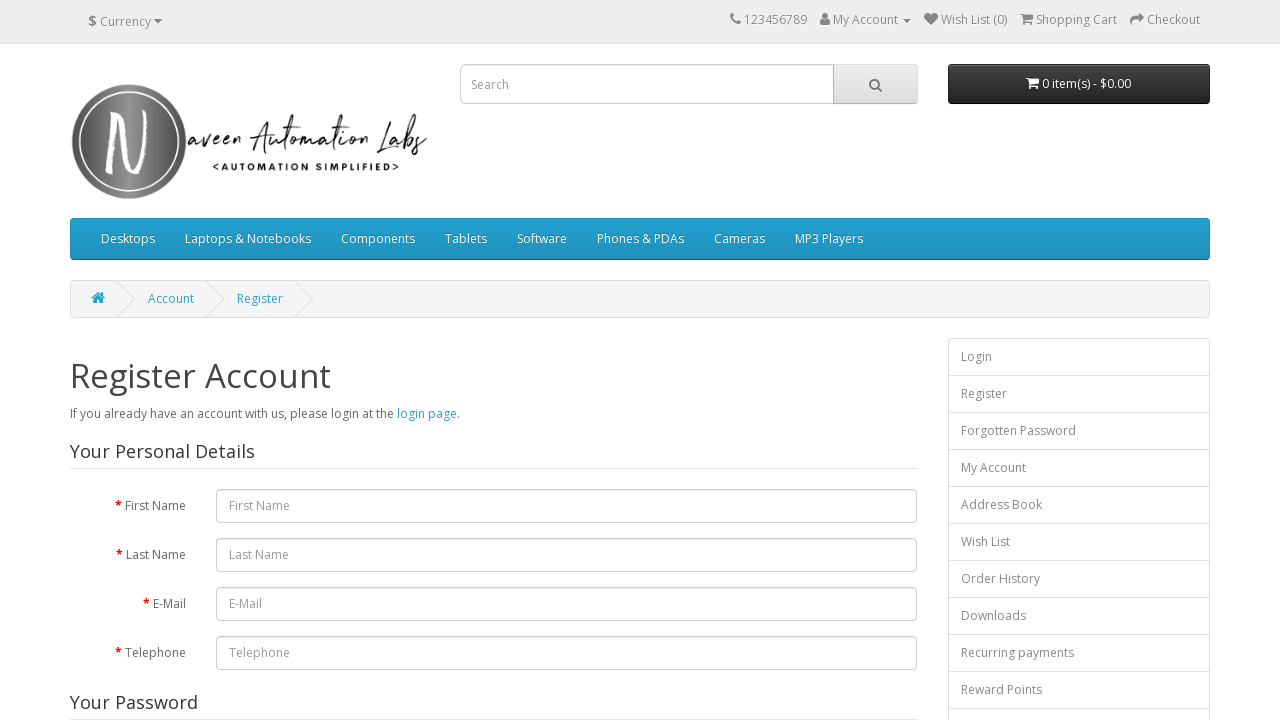

Verified submit button is enabled
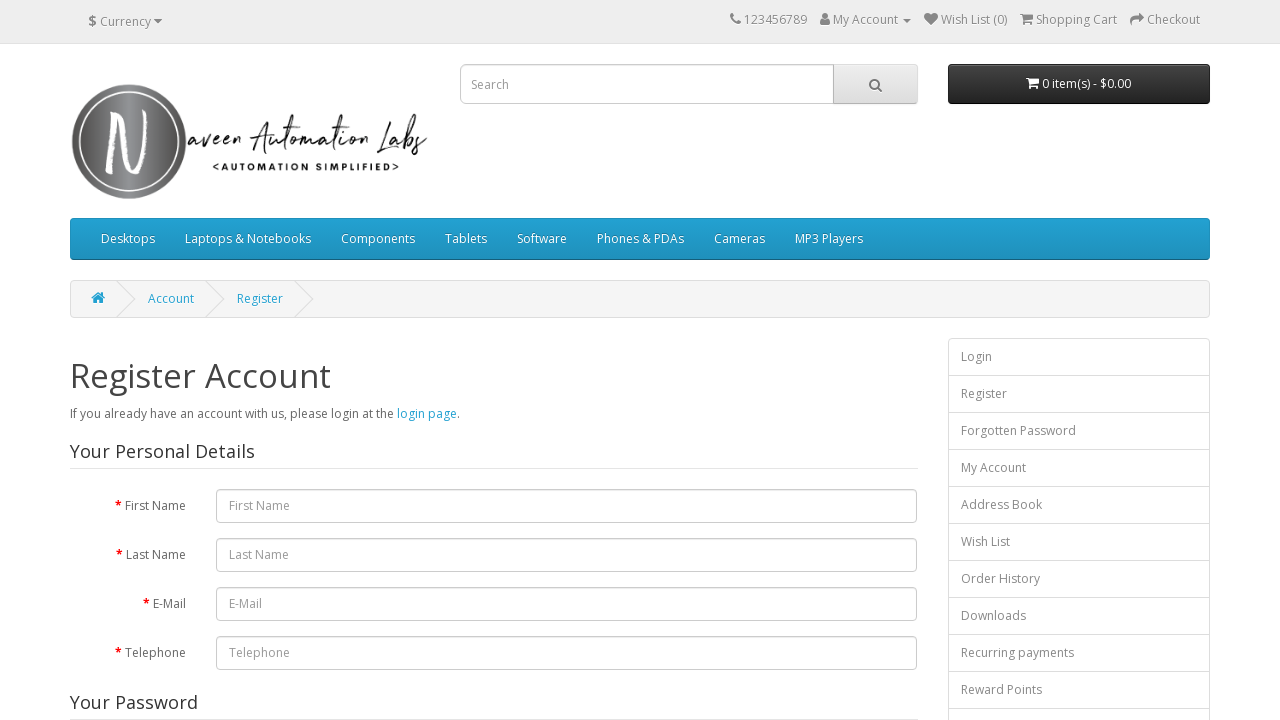

Clicked the agree checkbox at (825, 424) on input[name='agree']
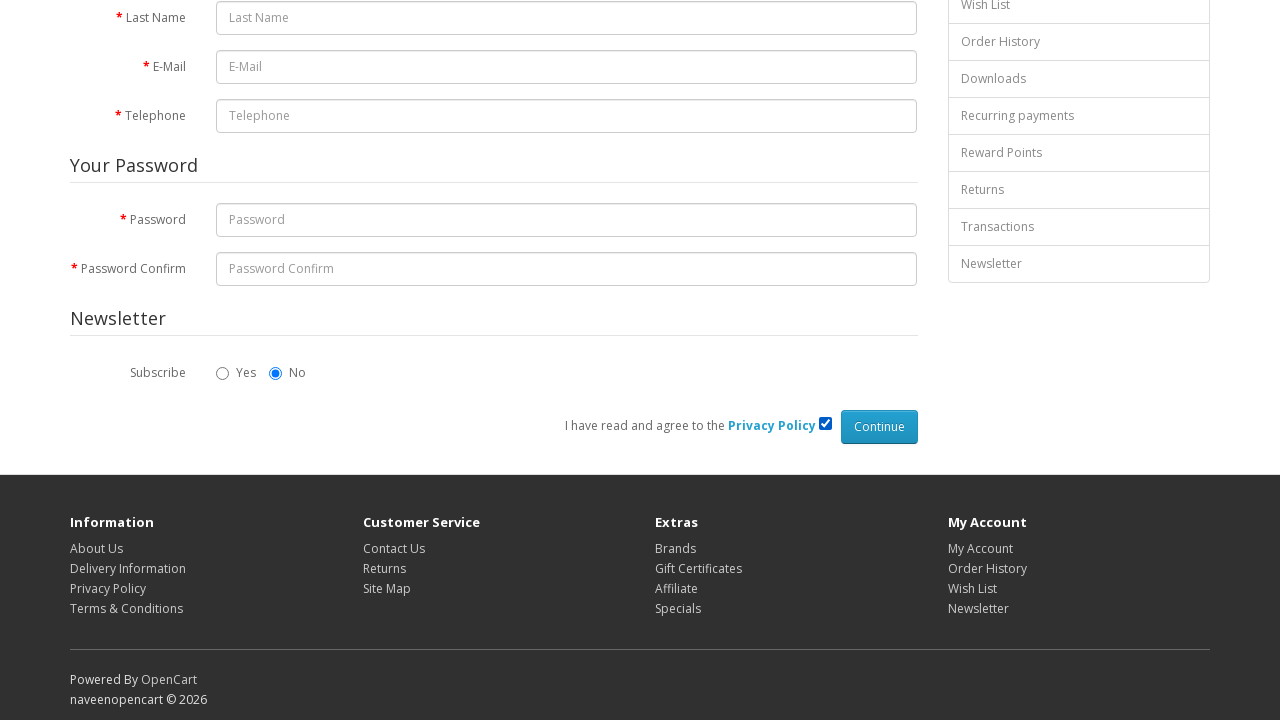

Verified agree checkbox is checked
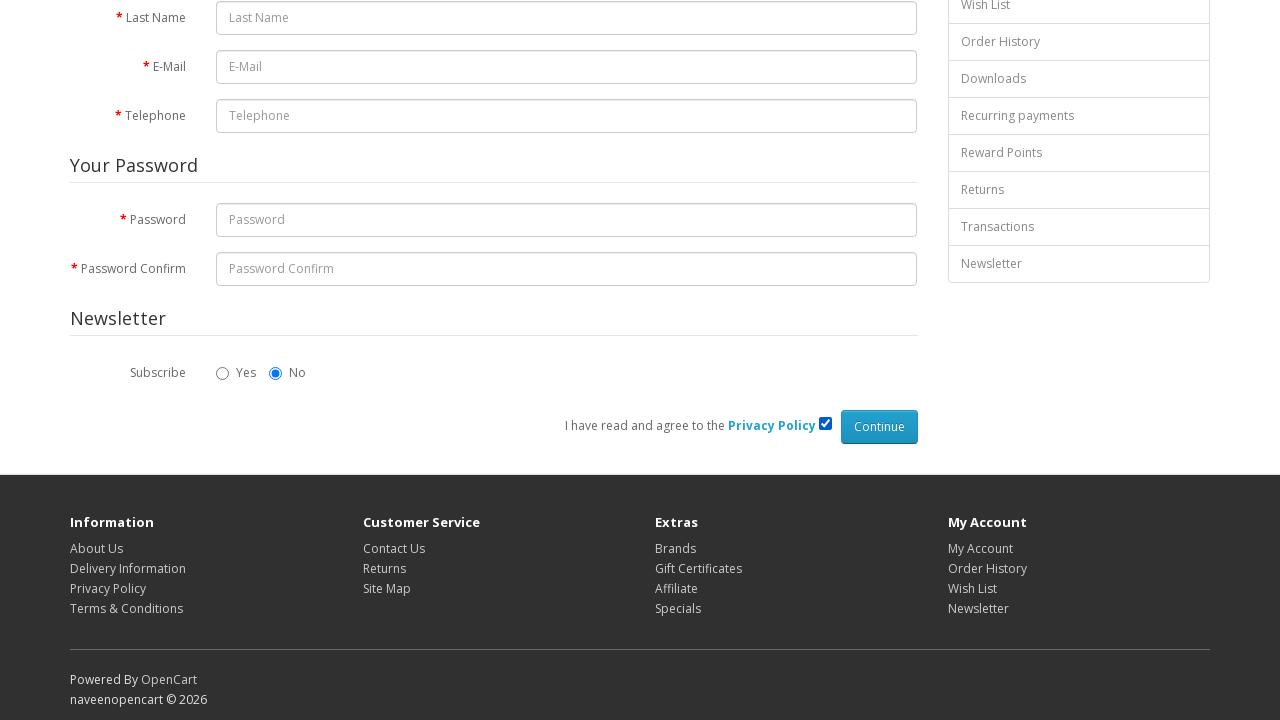

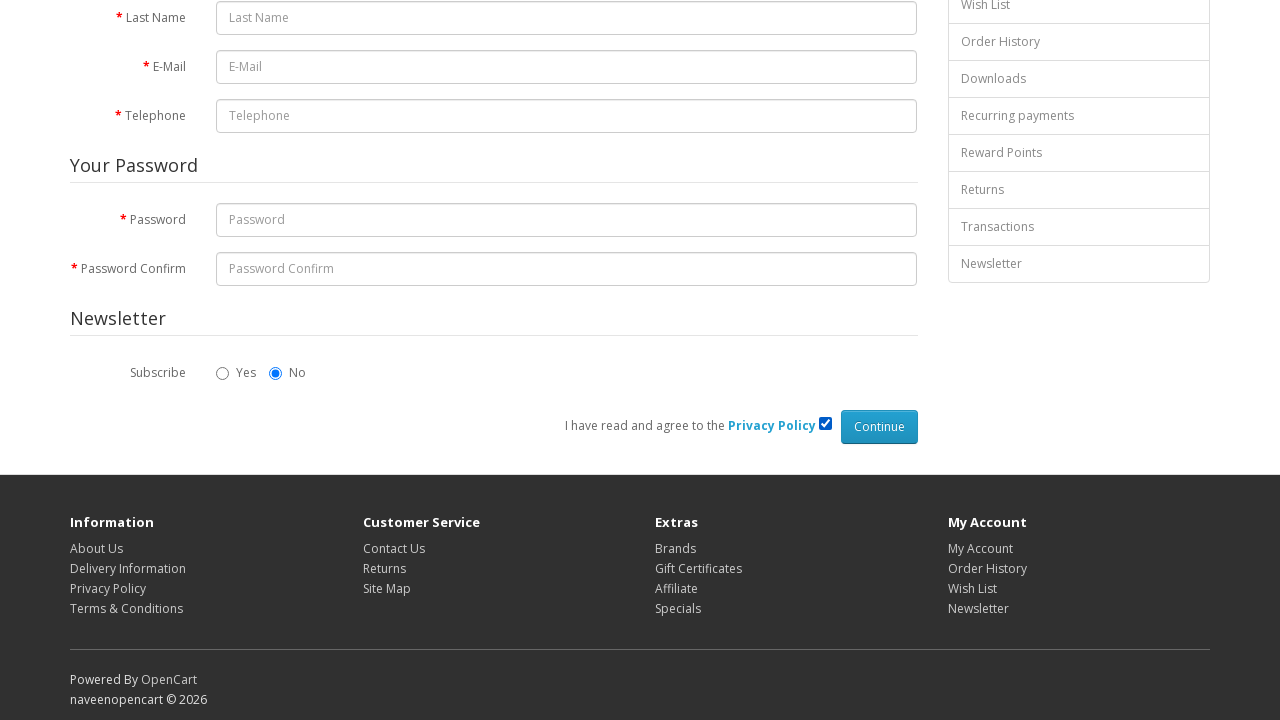